Tests dropdown selection by value attribute, selecting option with value "1" and verifying it was selected

Starting URL: http://the-internet.herokuapp.com/dropdown

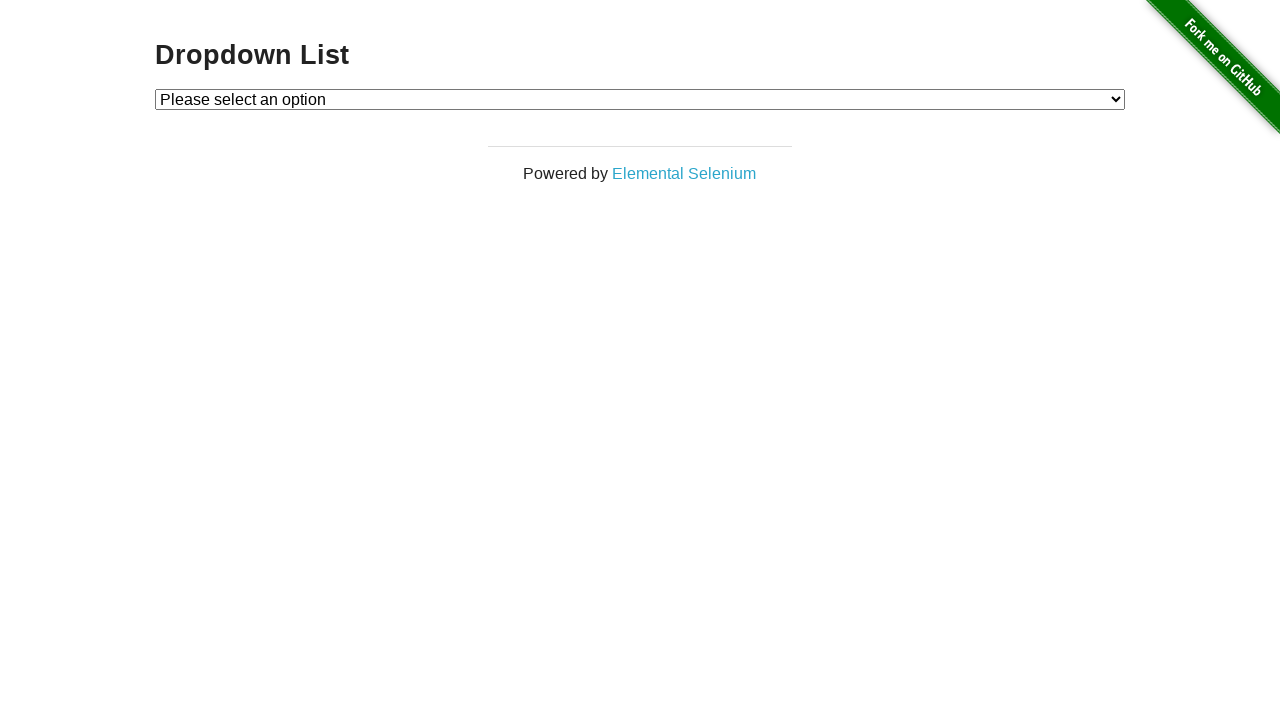

Located dropdown element
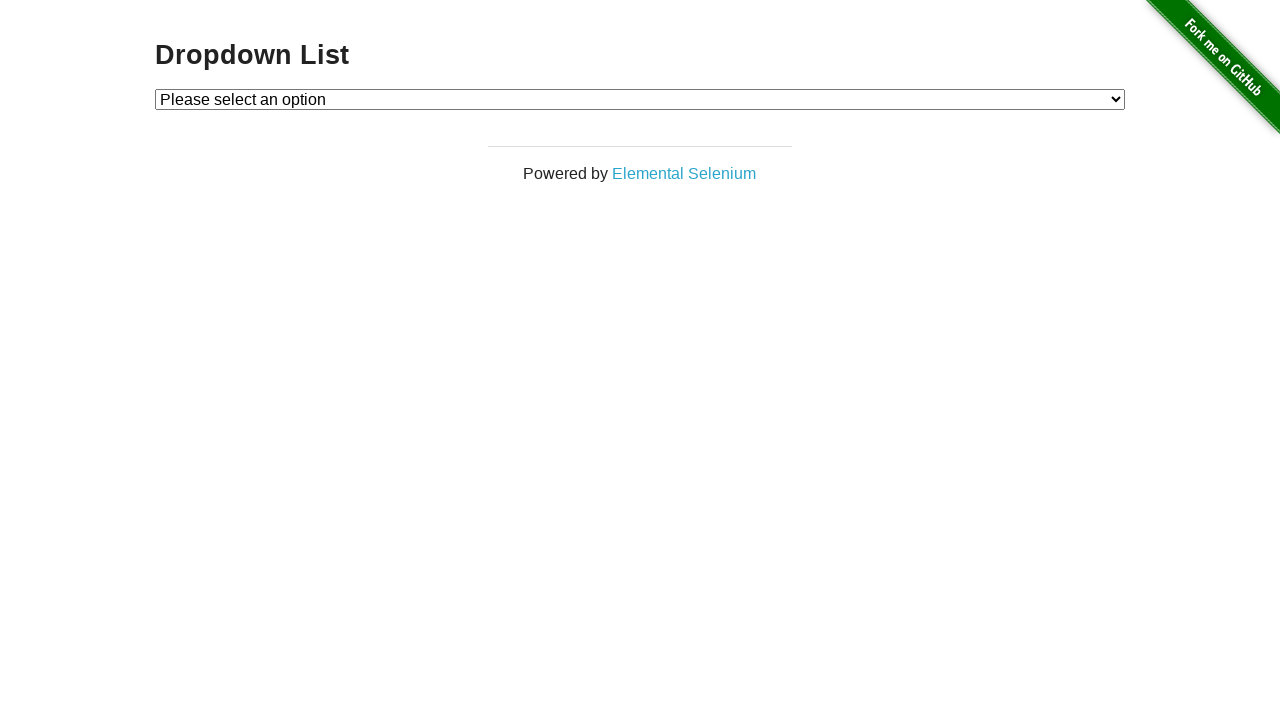

Selected option with value '1' from dropdown on select
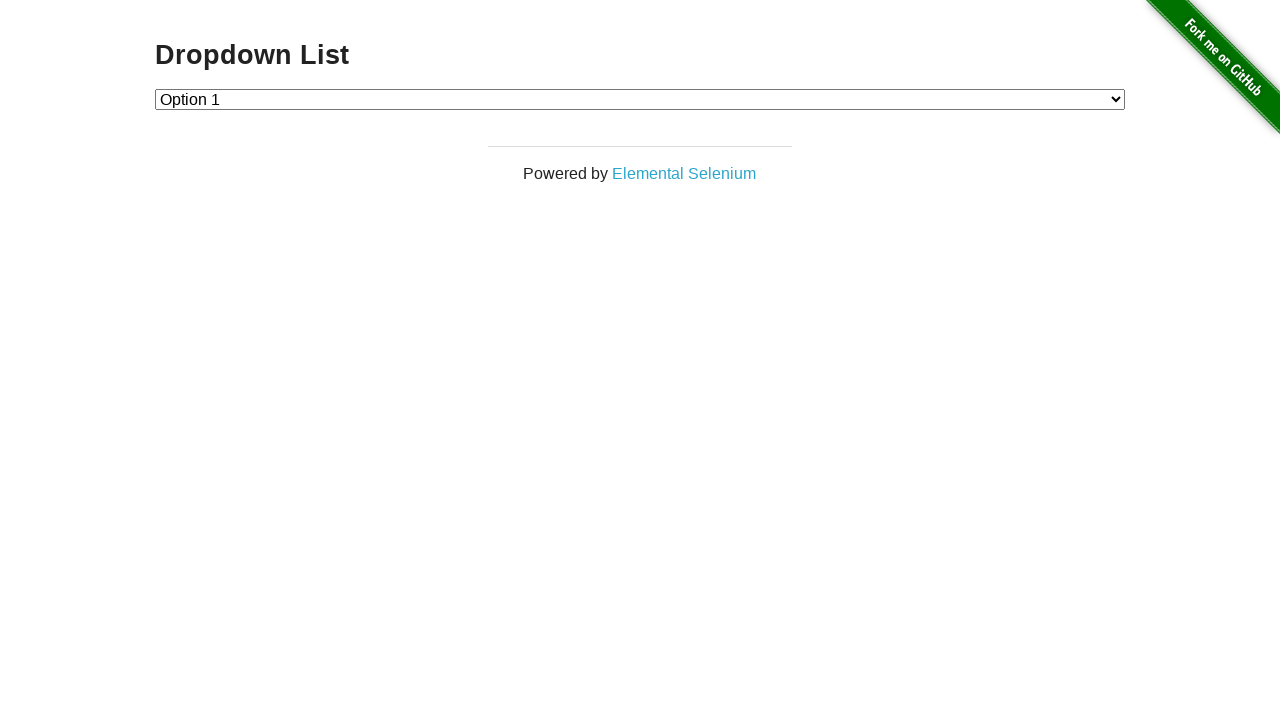

Verified that option with value '1' was successfully selected
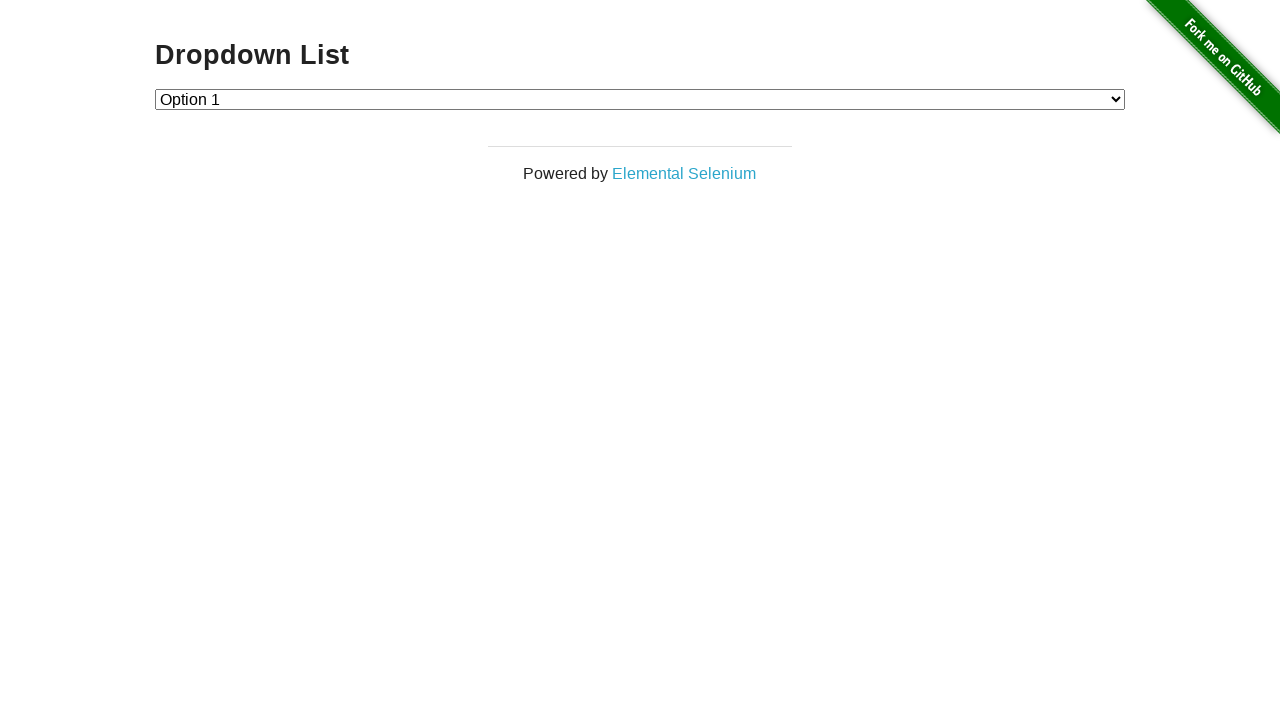

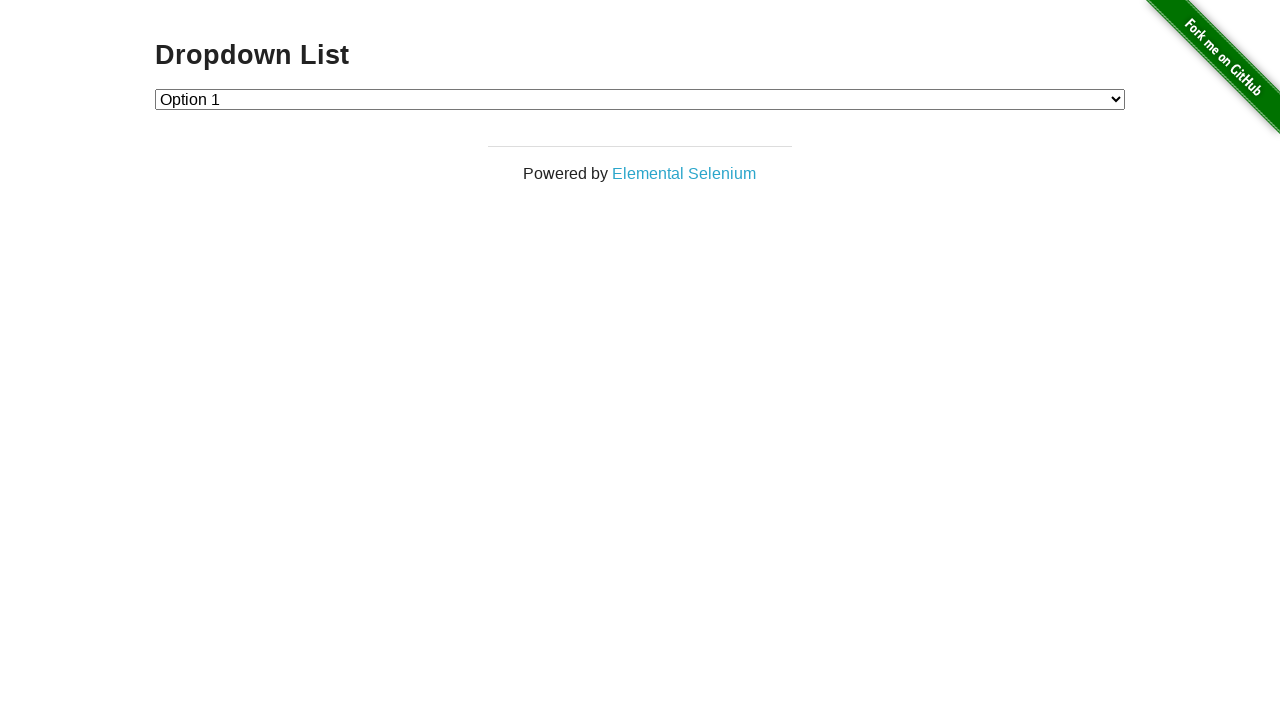